Tests a signup/registration form by filling in first name, last name, and email address fields, then submitting the form.

Starting URL: https://secure-retreat-92358.herokuapp.com/

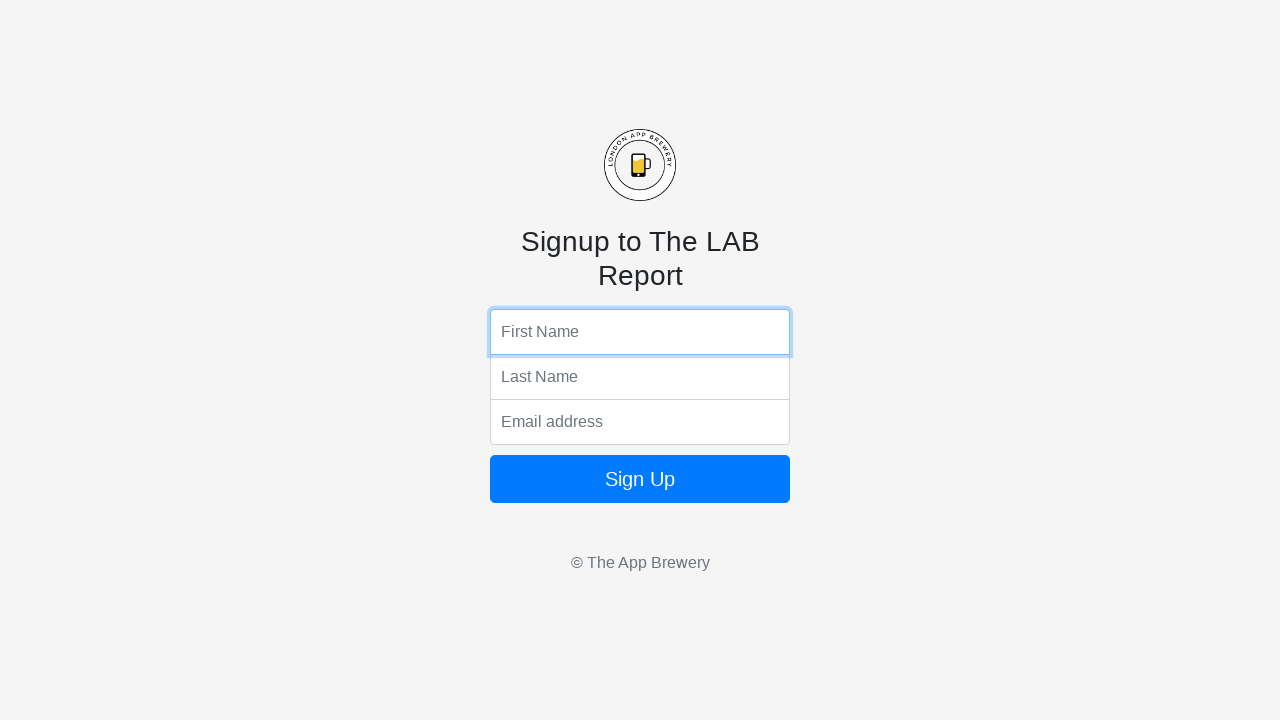

Filled first name field with 'Marcus' on //html/body/form/input[1]
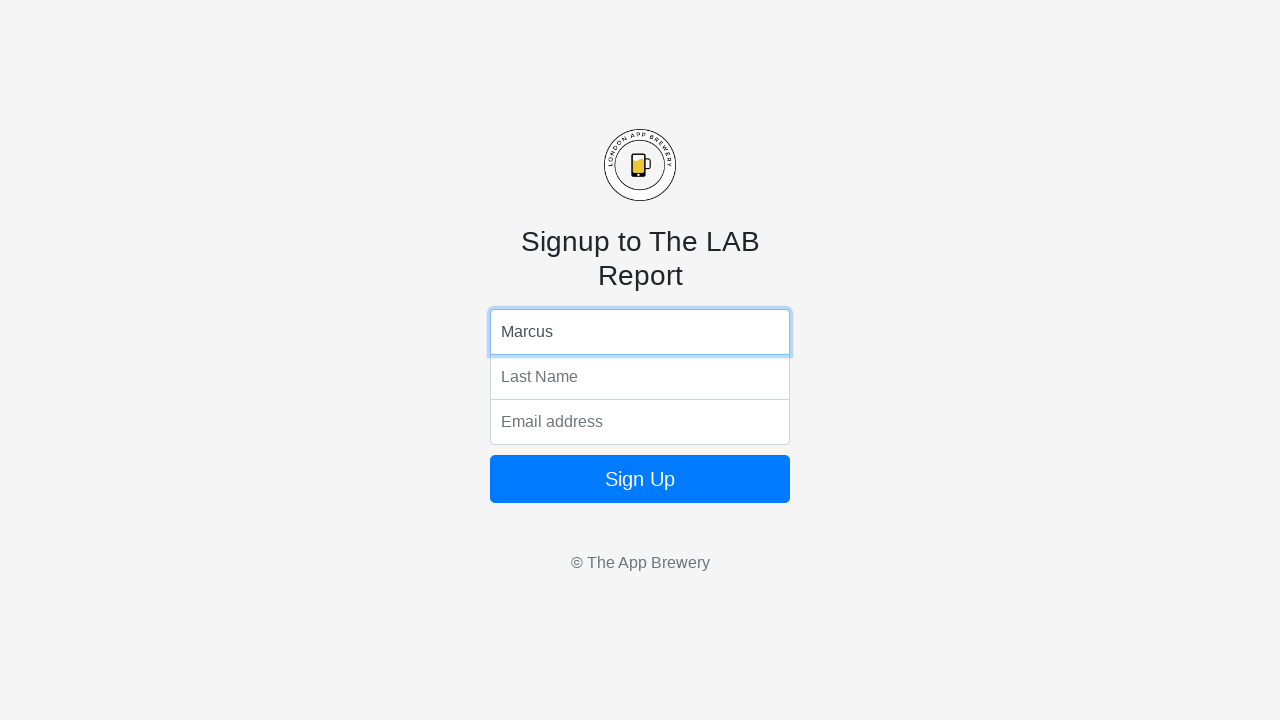

Filled last name field with 'Thompson' on //html/body/form/input[2]
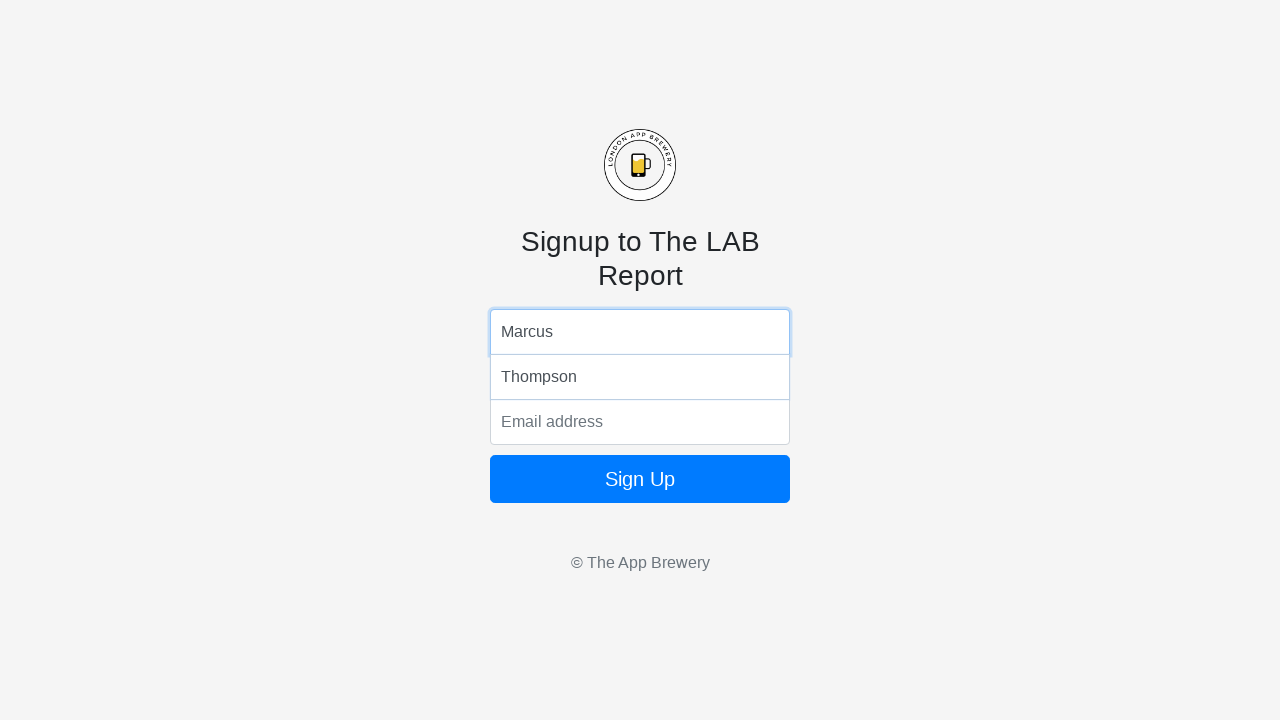

Filled email address field with 'marcus.thompson42@example.com' on //html/body/form/input[3]
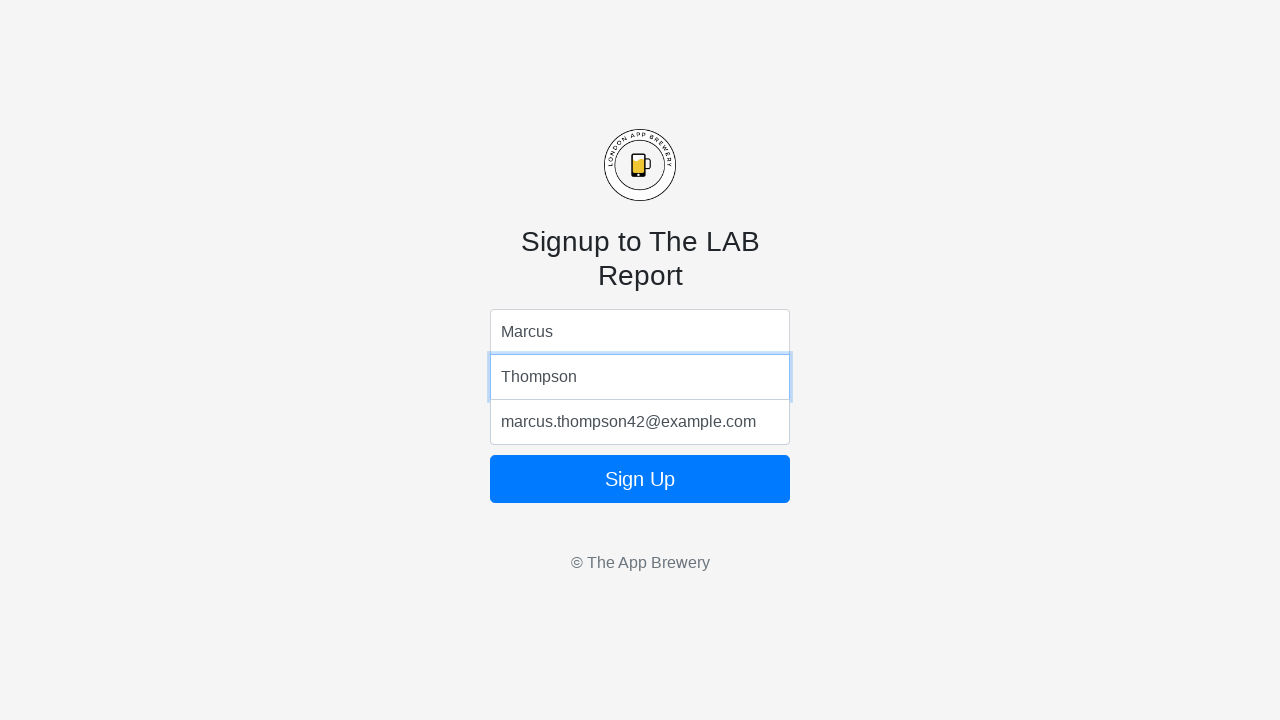

Clicked form submit button at (640, 479) on xpath=//html/body/form/button
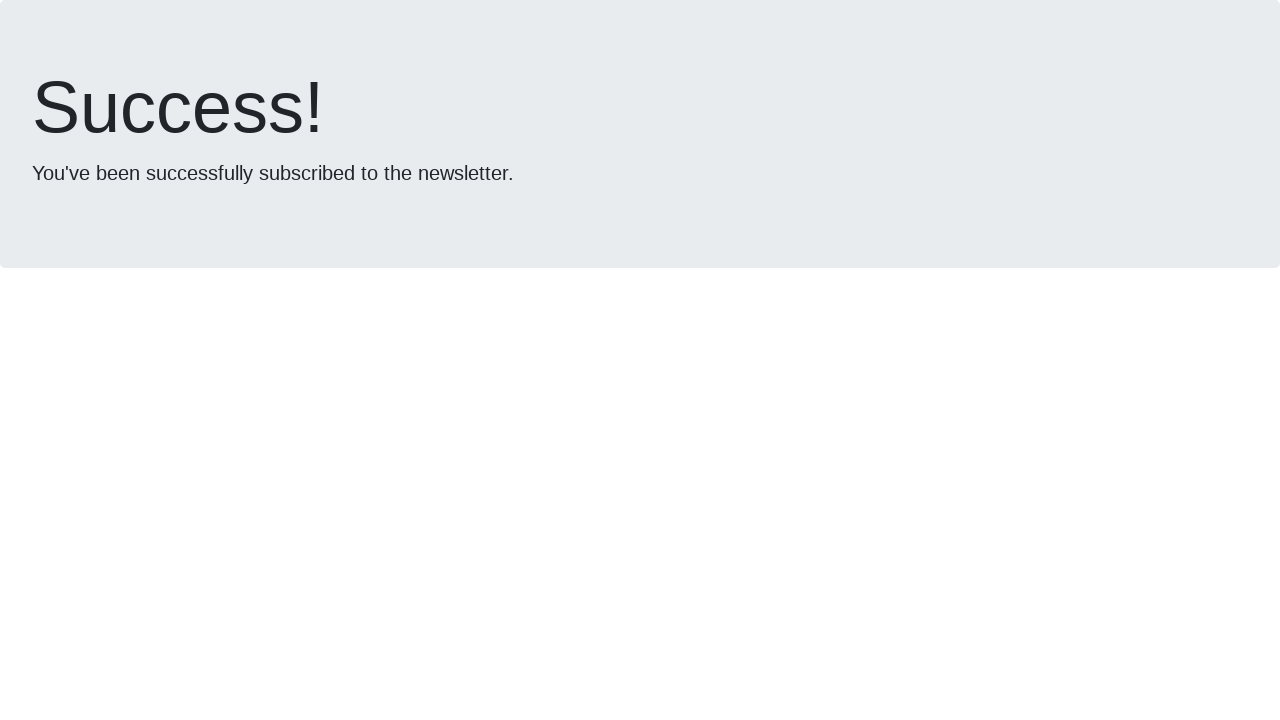

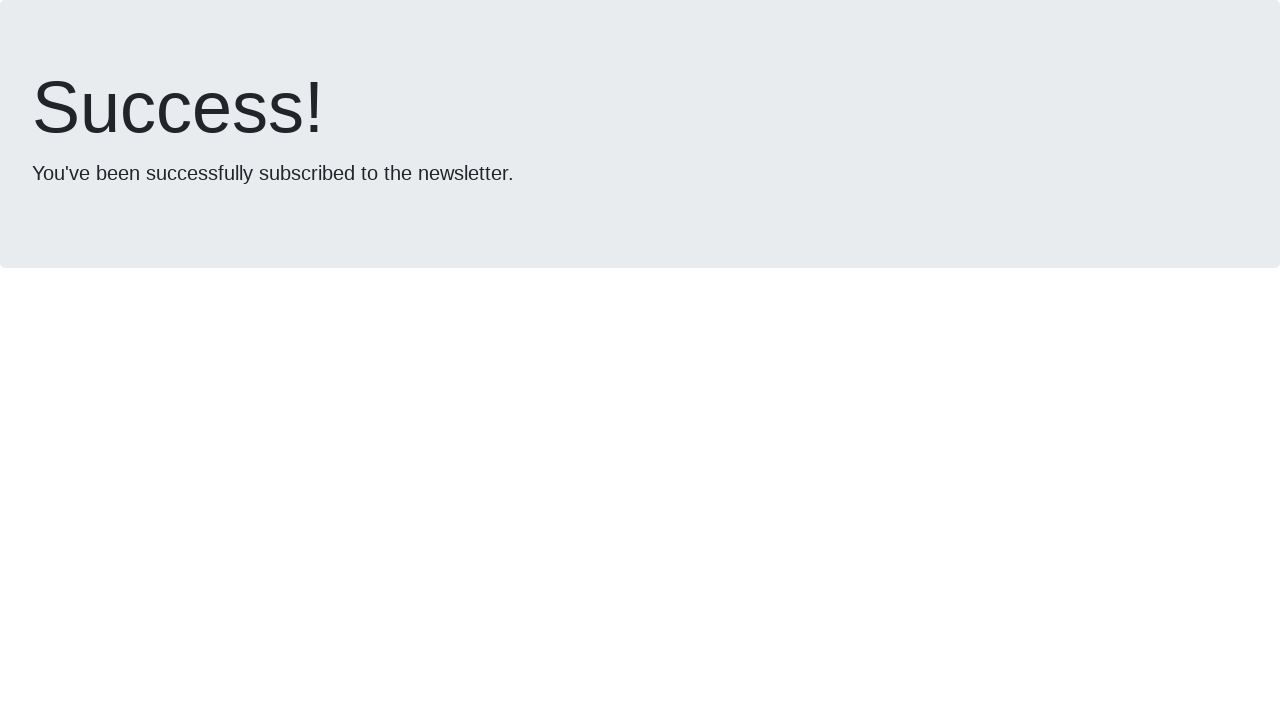